Tests a simple input form by entering text into an input field, submitting with Enter key, and verifying the result text matches the input

Starting URL: https://www.qa-practice.com/elements/input/simple

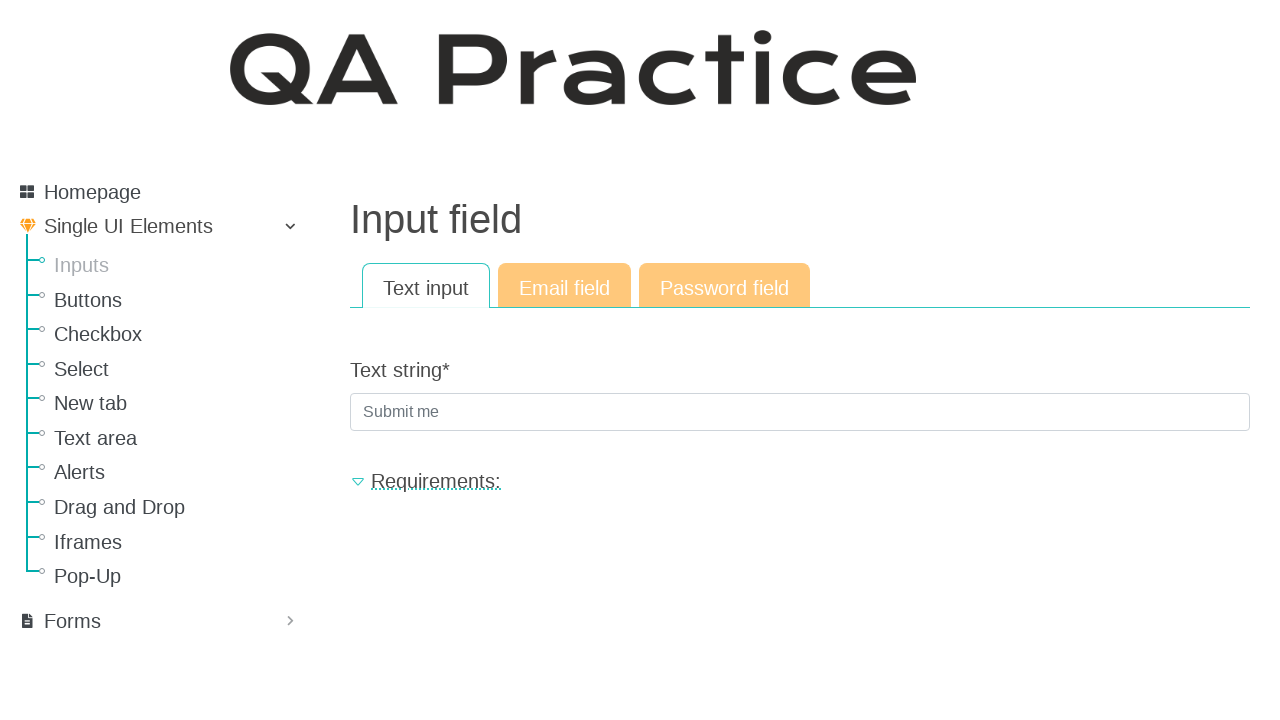

Filled text input field with 'ctoto' on #id_text_string
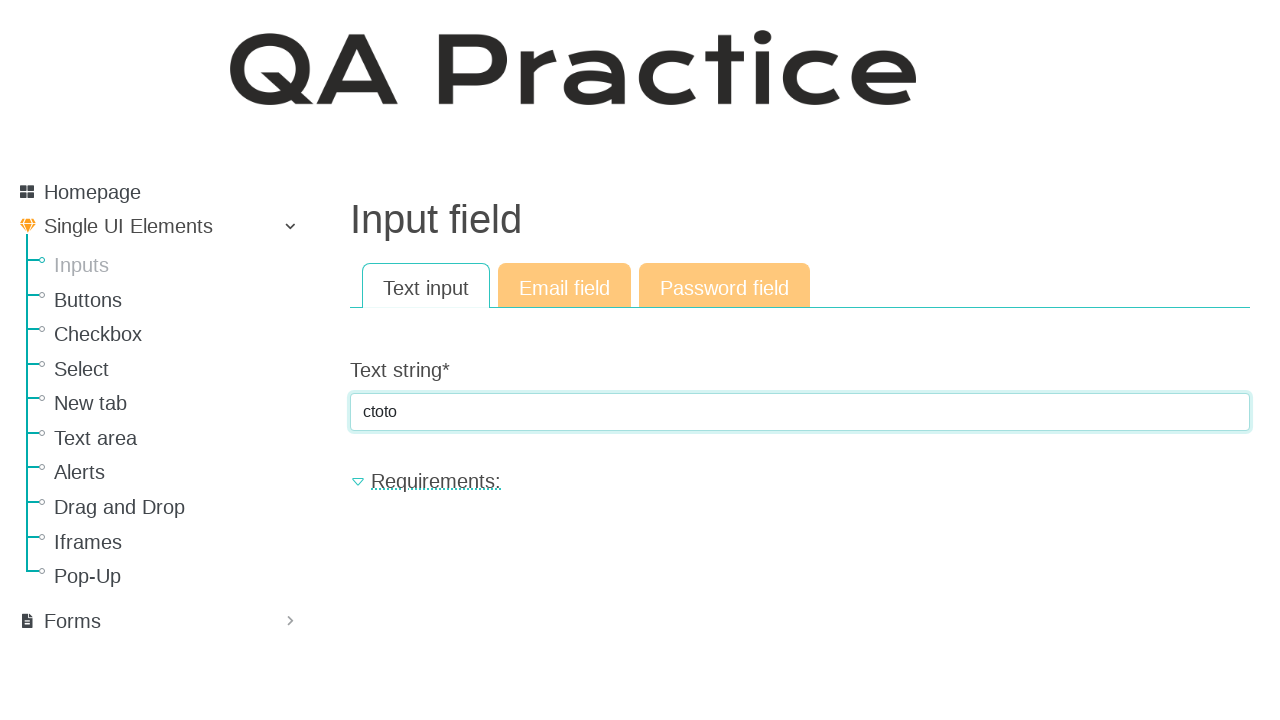

Pressed Enter key to submit form on #id_text_string
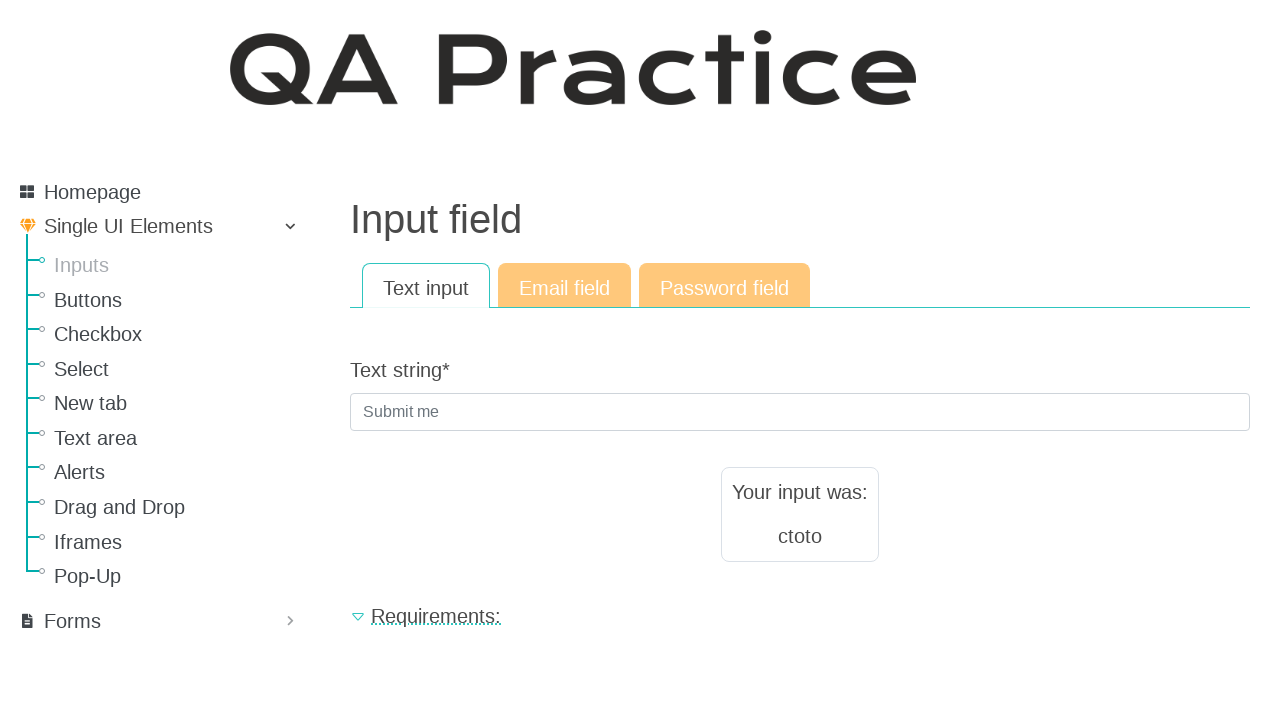

Result text appeared on page
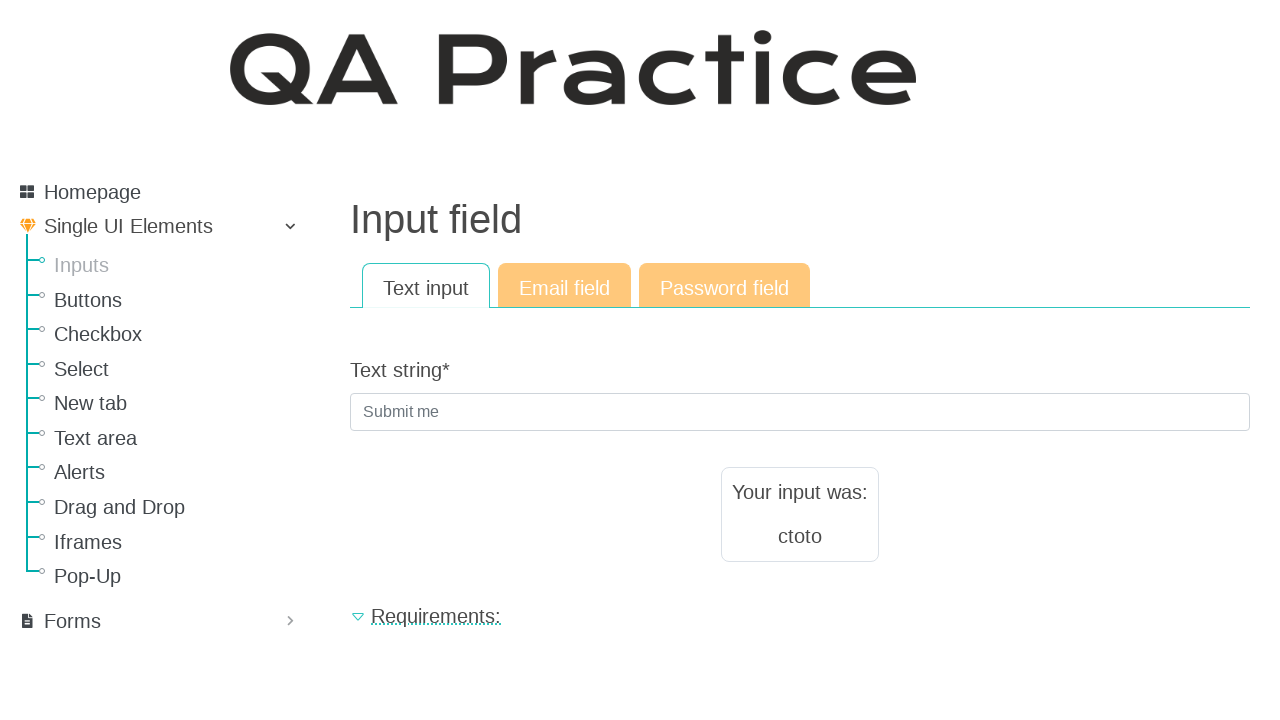

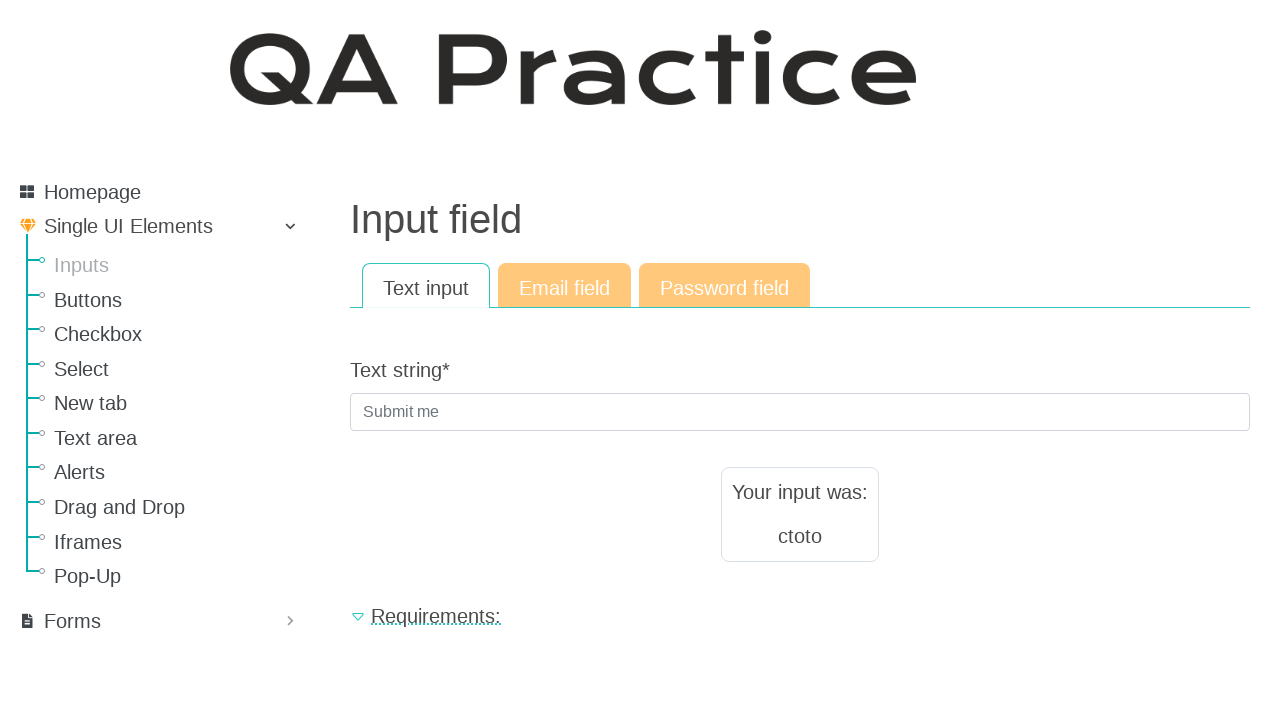